Opens the WCHT (Worthing Churches Homeless Projects) website and retrieves the page title to verify the page loads correctly

Starting URL: https://www.wcht.org.uk/

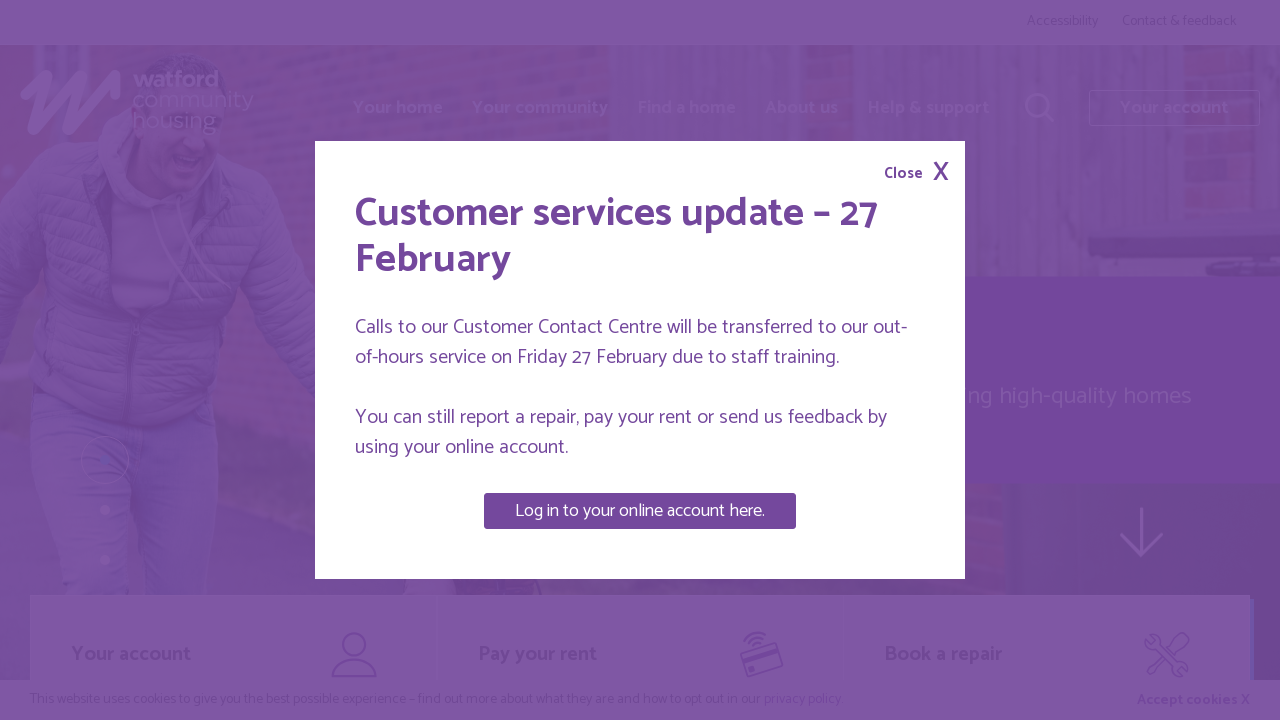

Waited for page to reach domcontentloaded state
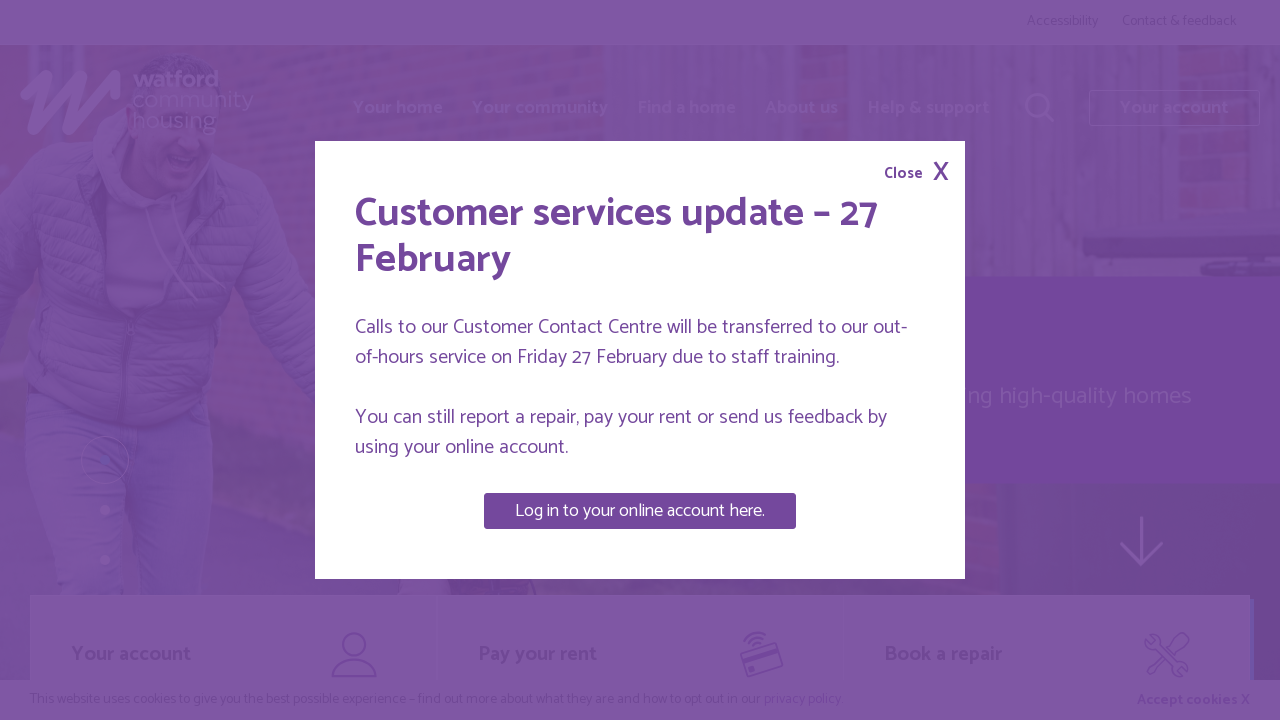

Retrieved page title: Watford Community Housing homepage | Watford Community Housing
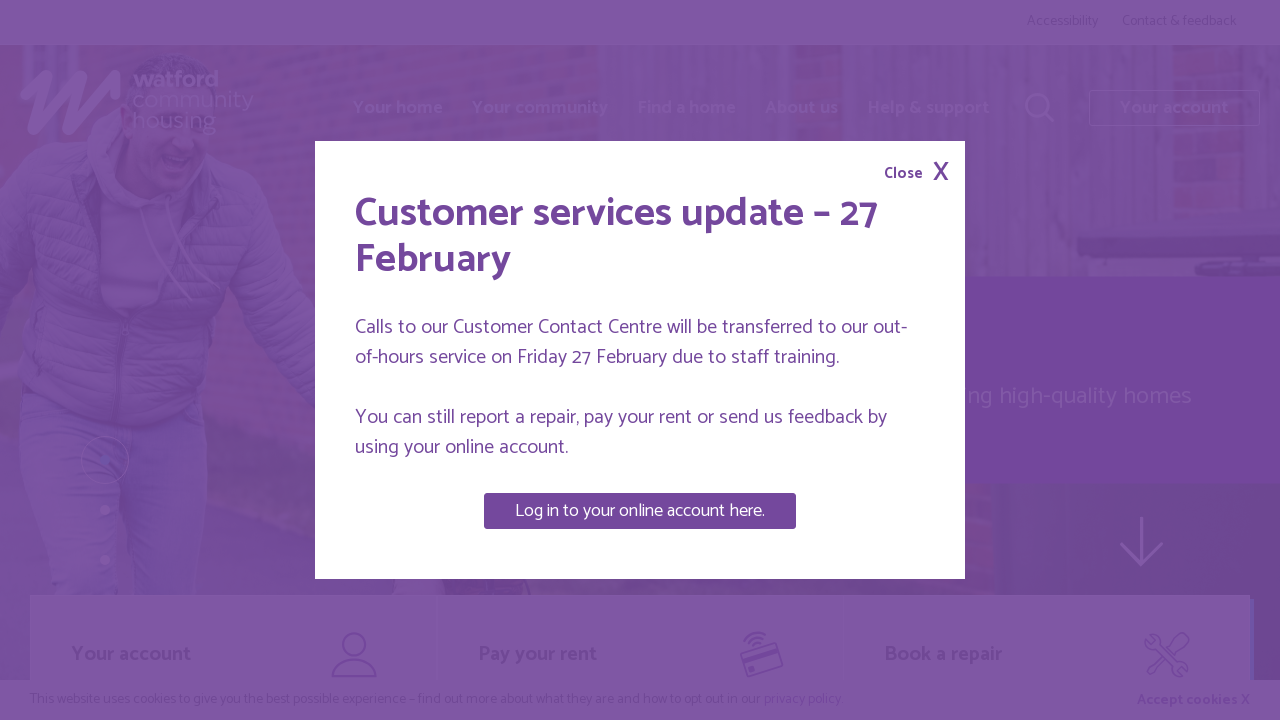

Printed page title to console
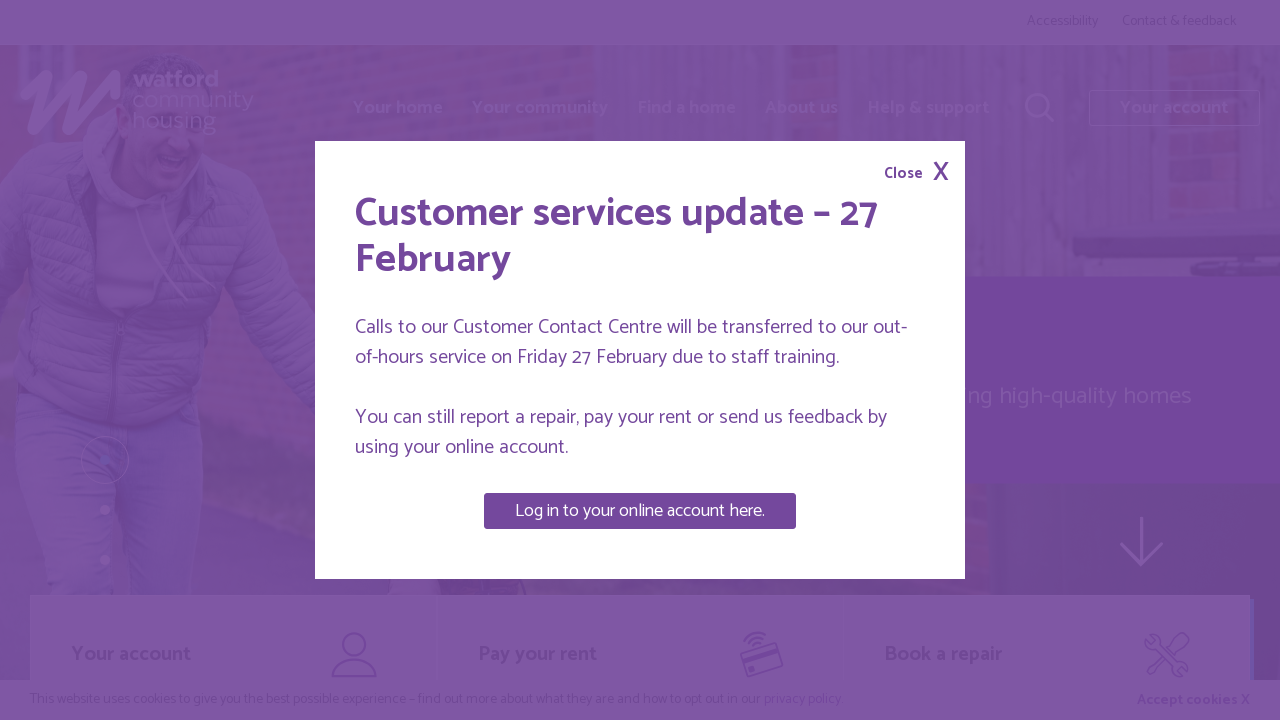

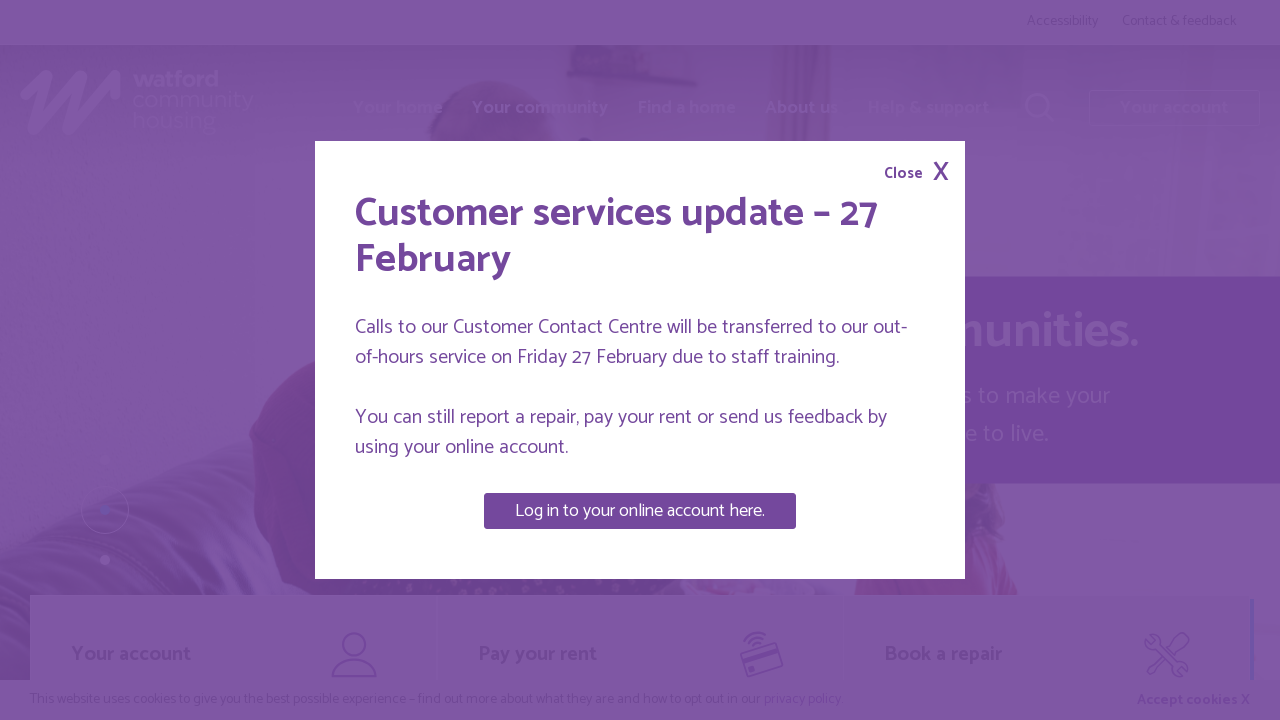